Tests right-click context menu functionality by performing a context click on a button element on a jQuery contextMenu demo page

Starting URL: http://swisnl.github.io/jQuery-contextMenu/demo.html

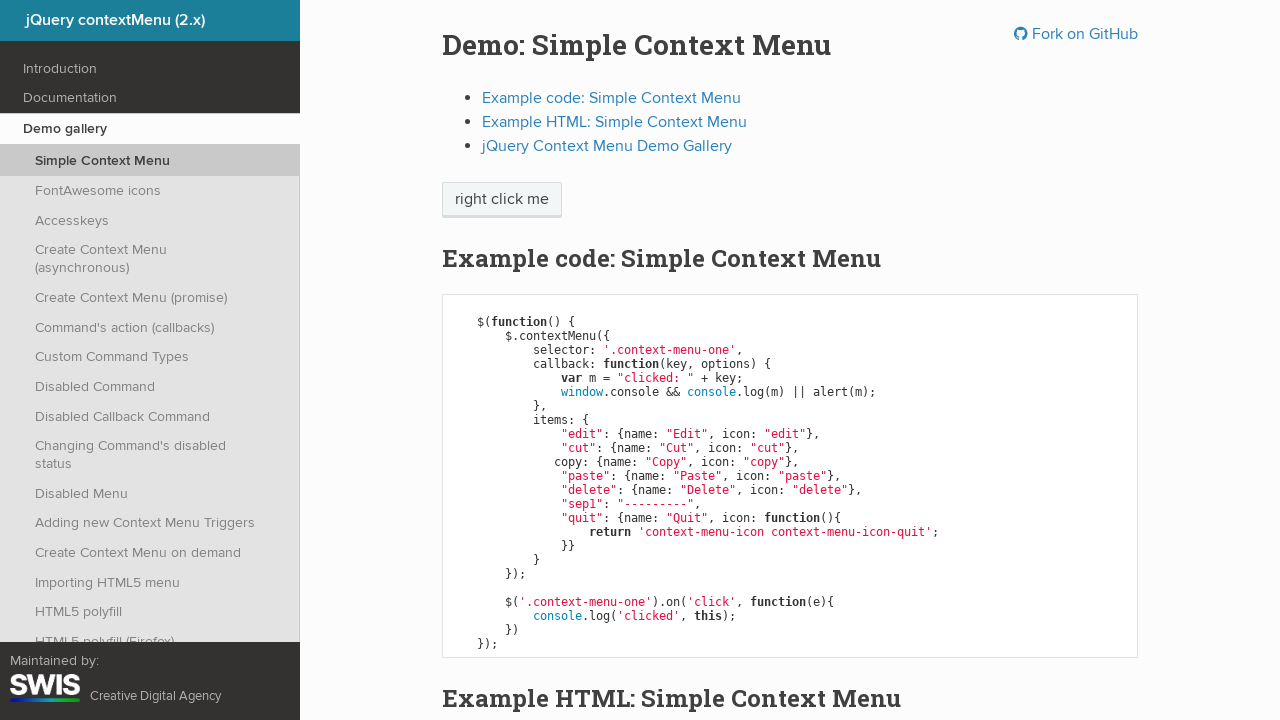

Located context menu button element
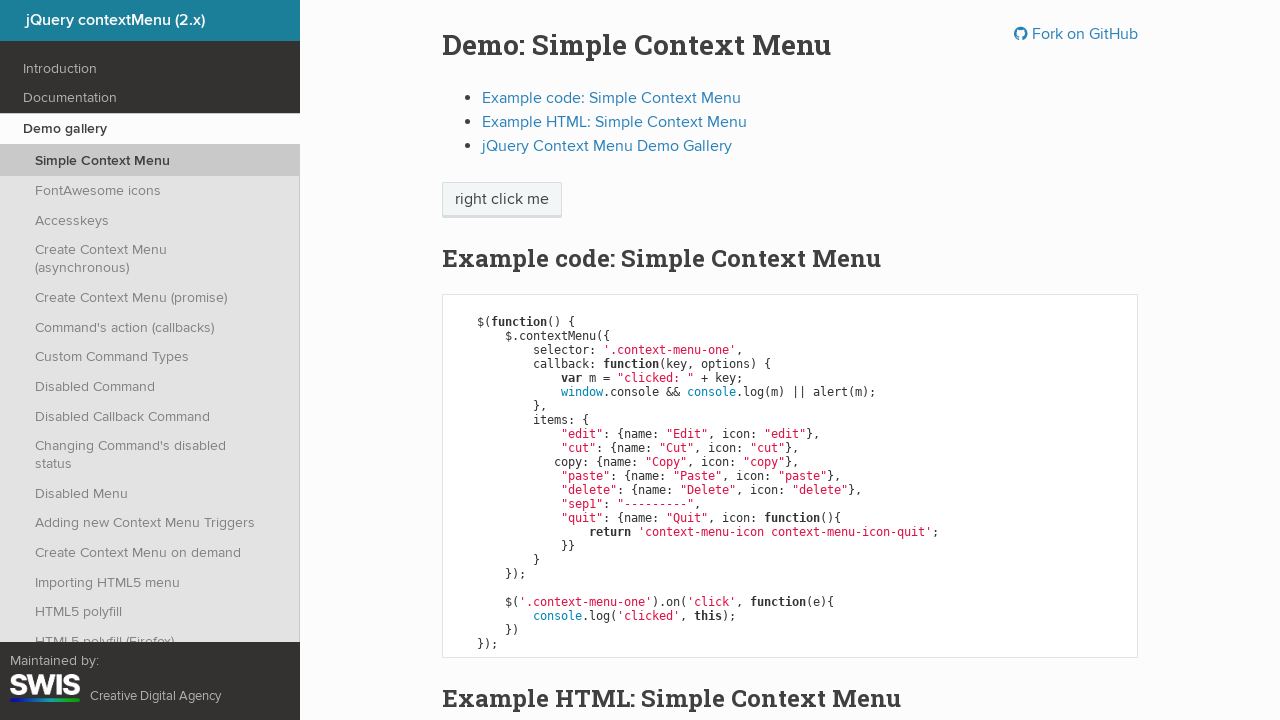

Performed right-click on context menu button at (502, 200) on span.context-menu-one.btn.btn-neutral
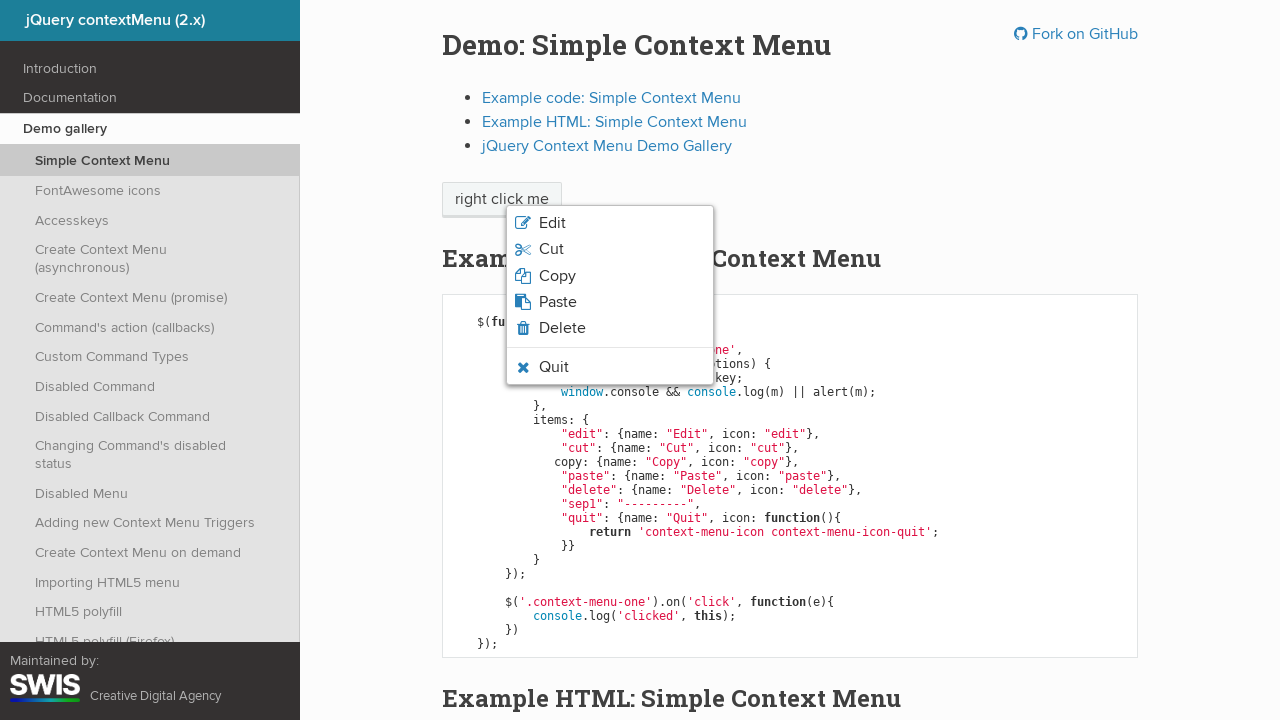

Context menu appeared
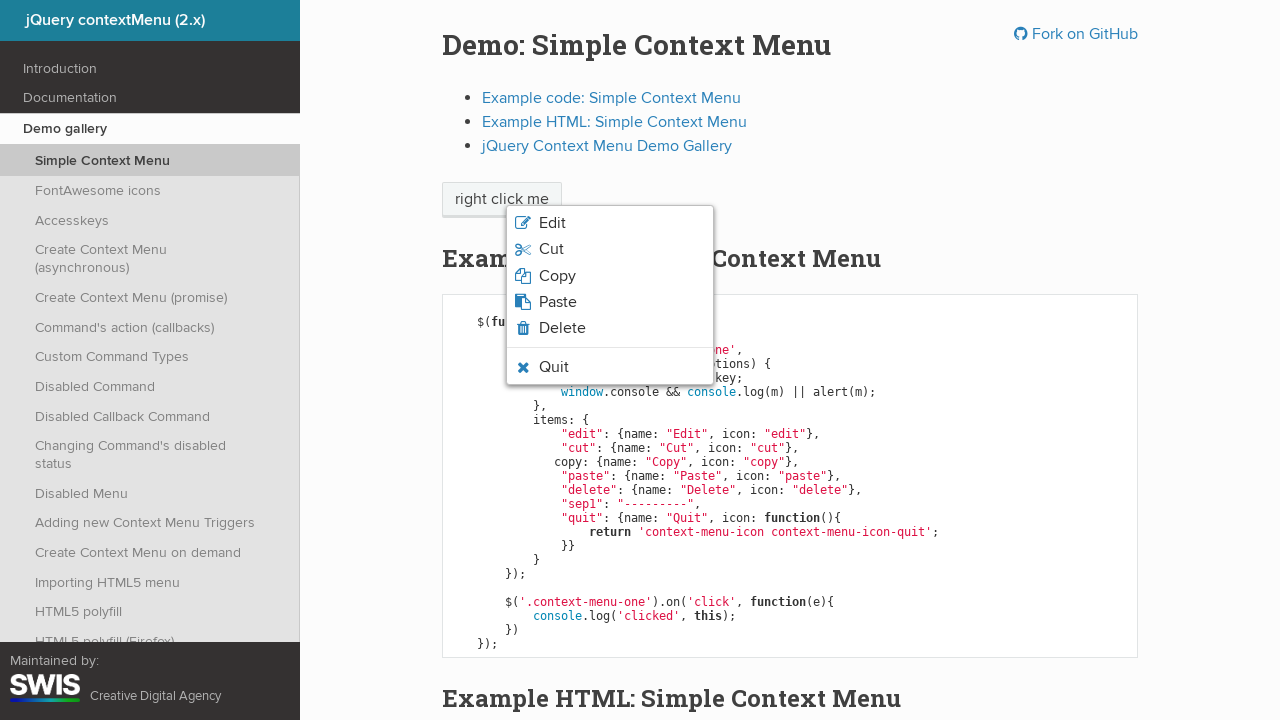

Clicked first context menu item at (610, 223) on .context-menu-item:first-child
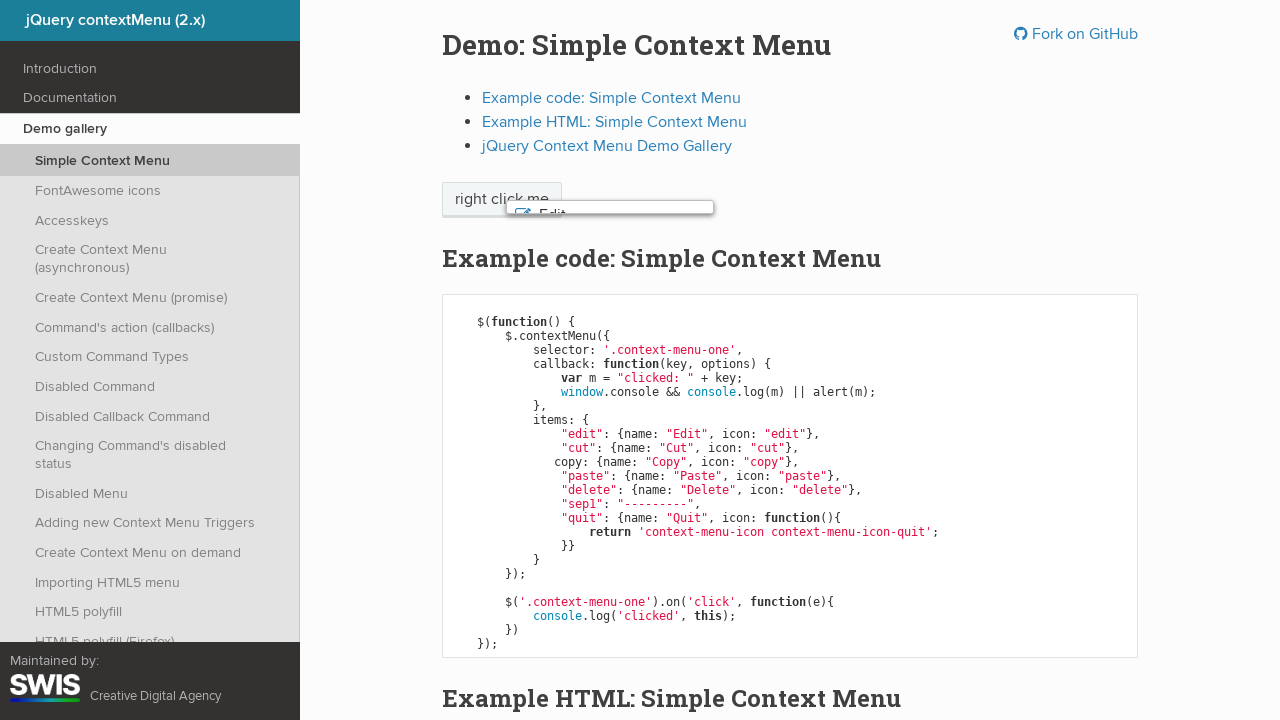

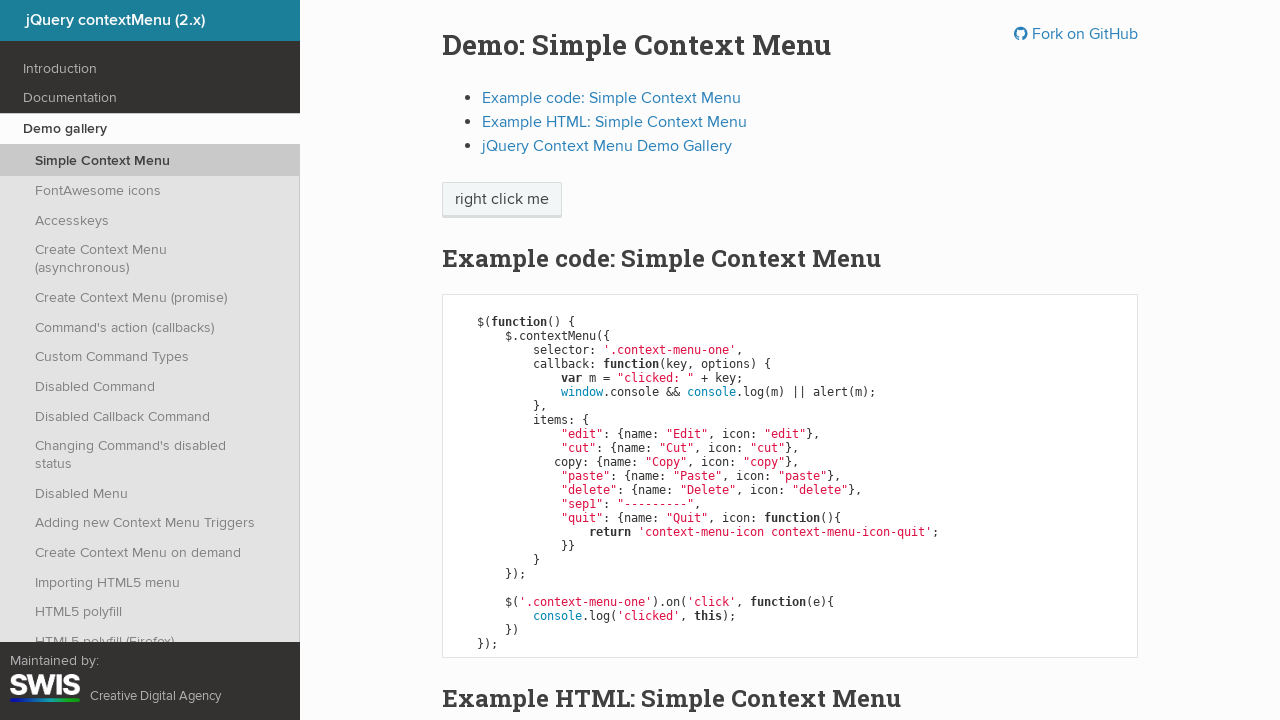